Tests drag and drop functionality within an iframe by dragging an element from source to destination

Starting URL: https://jqueryui.com/droppable/

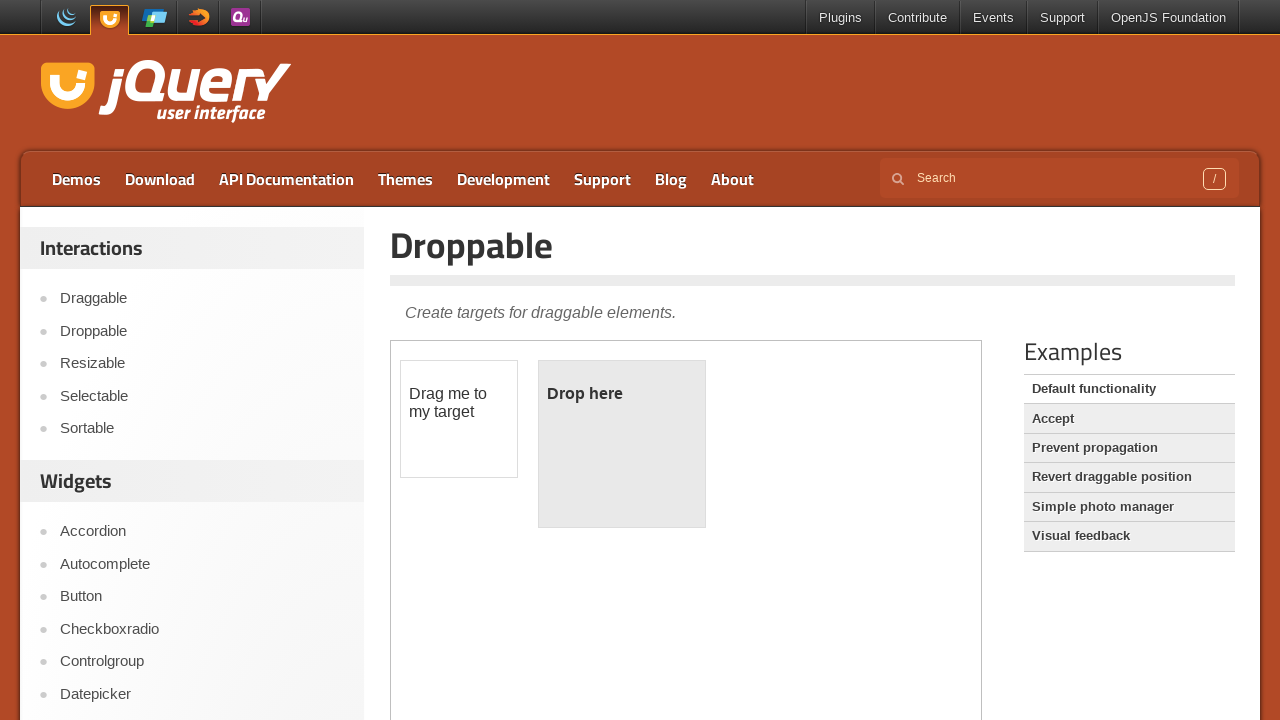

Located iframe.demo-frame containing drag and drop demo
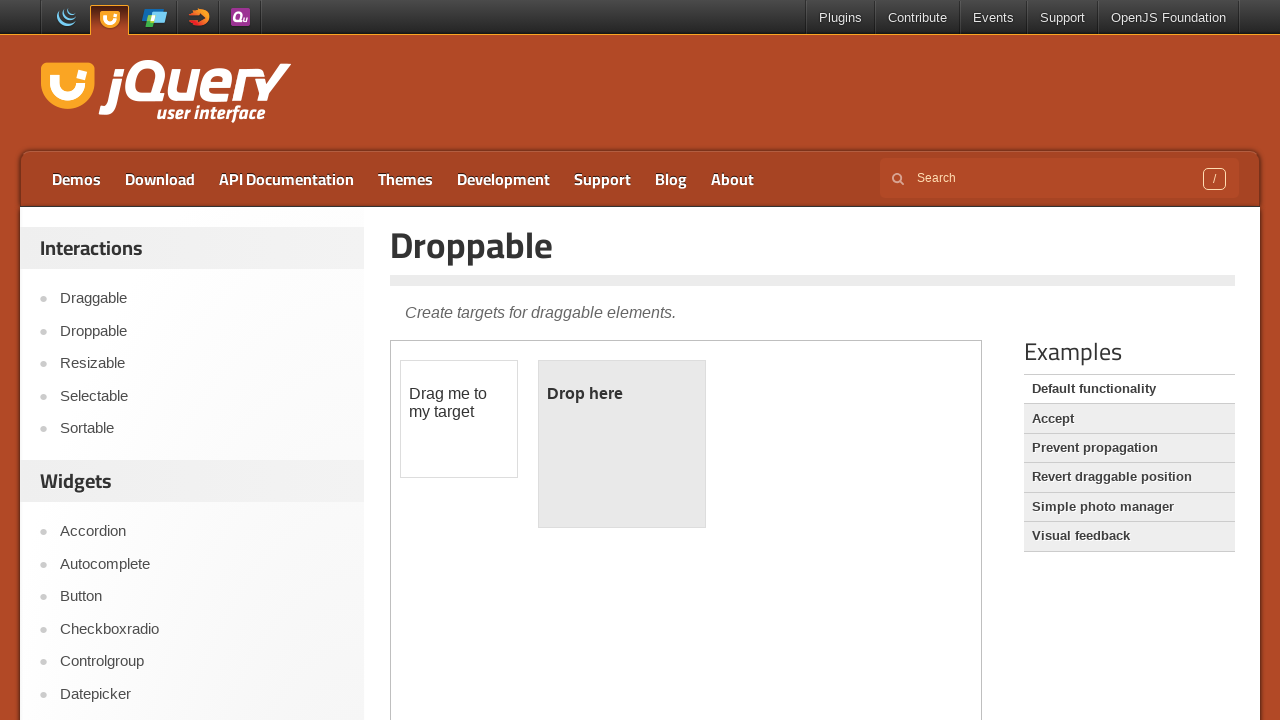

Located draggable element with ID 'draggable' within iframe
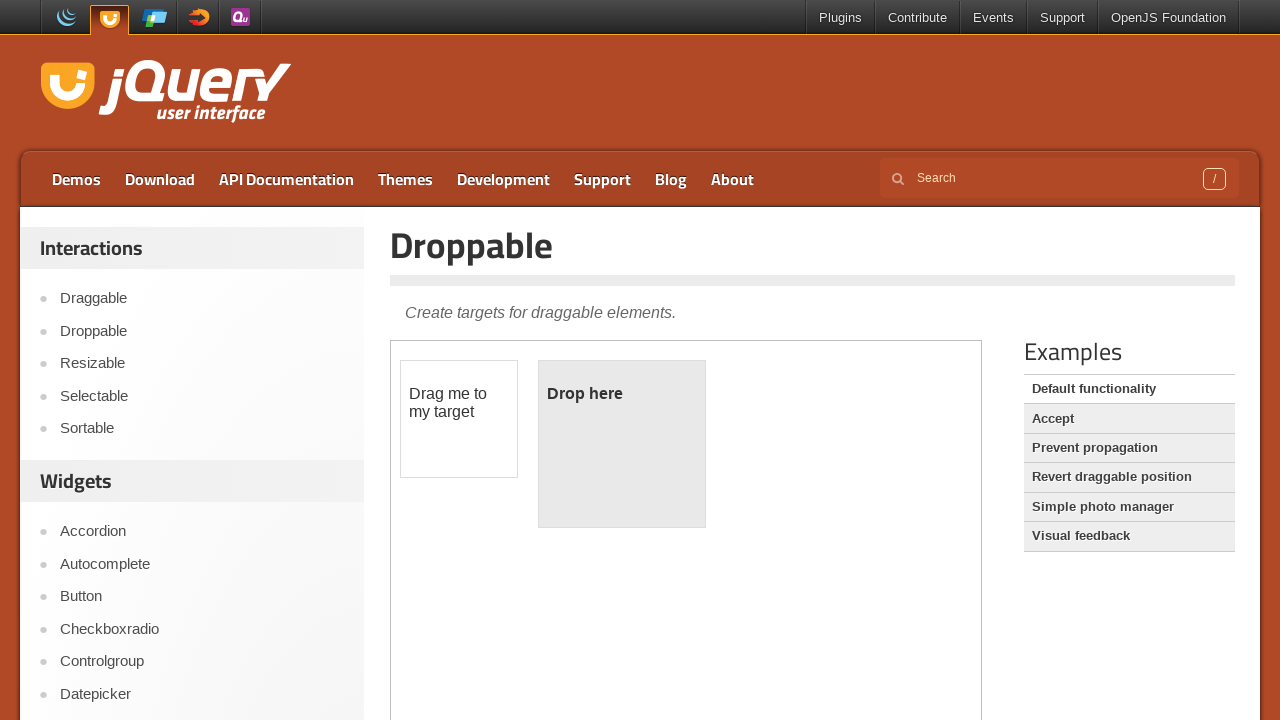

Located droppable destination element with ID 'droppable' within iframe
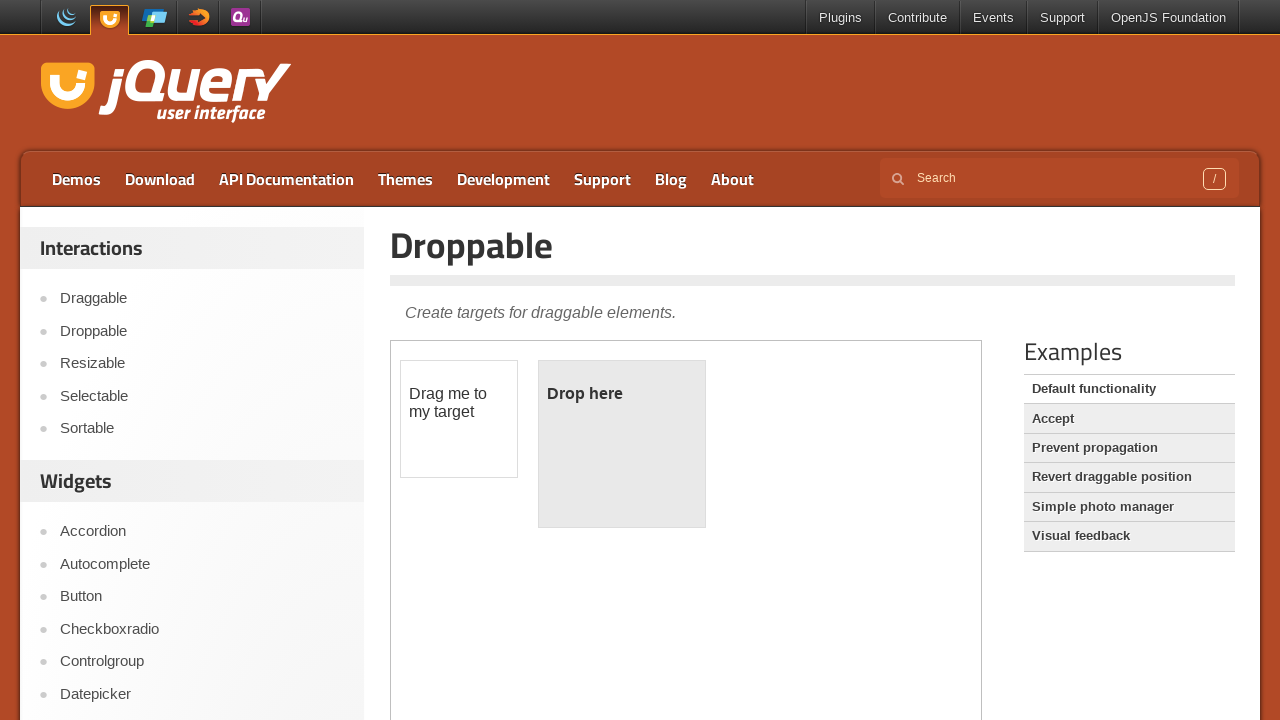

Dragged draggable element to droppable destination at (622, 444)
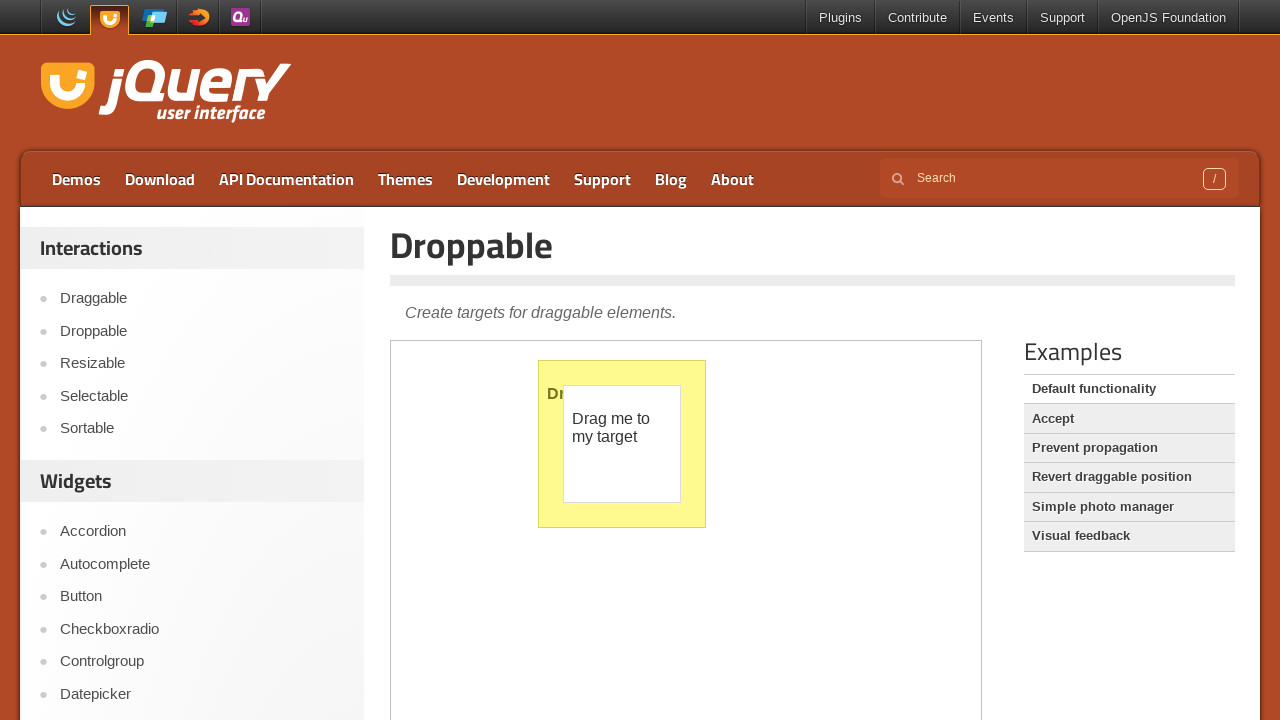

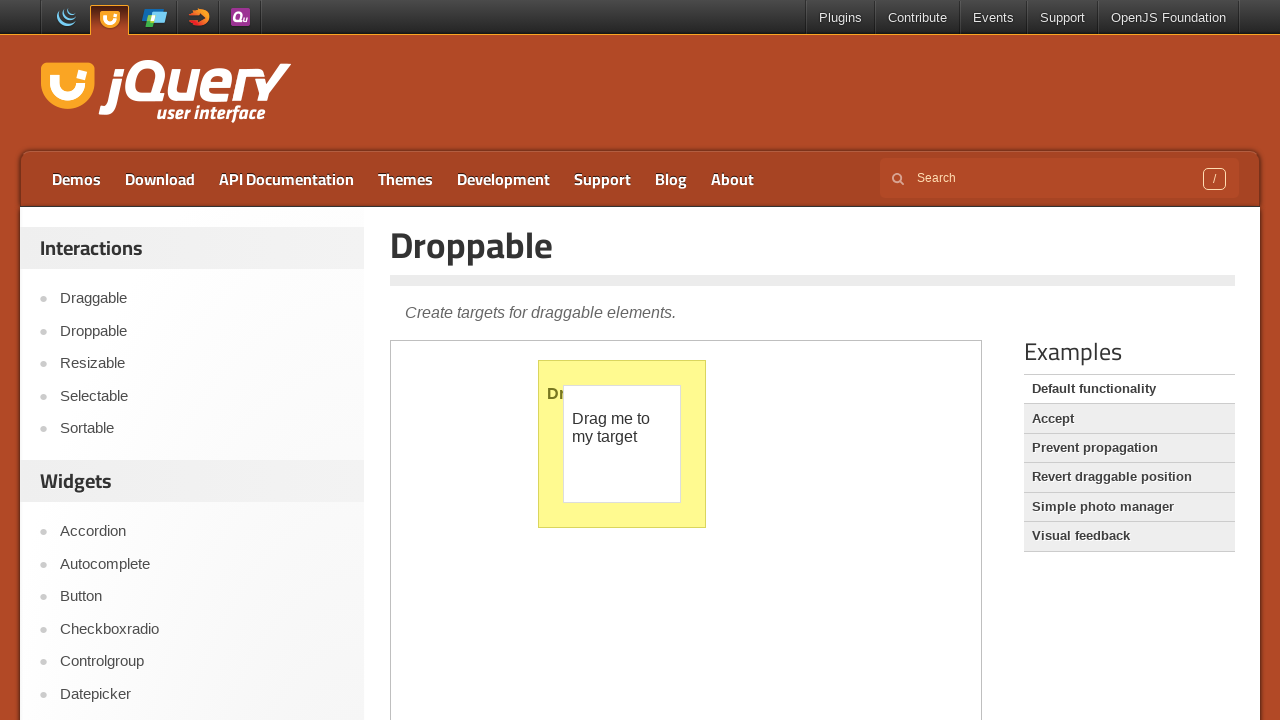